Tests radio button interaction on an HTML forms page by iterating through radio buttons in a group and clicking on unselected ones

Starting URL: http://echoecho.com/htmlforms10.htm

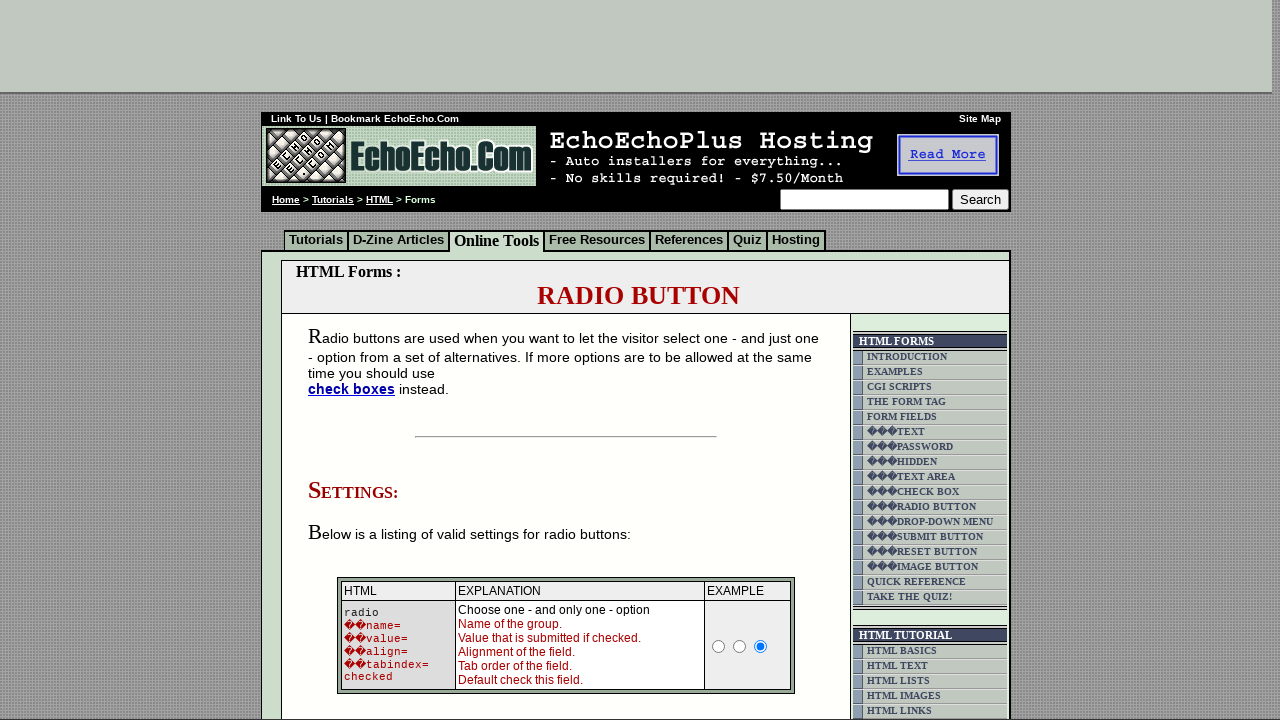

Waited for radio buttons group2 to be present on the page
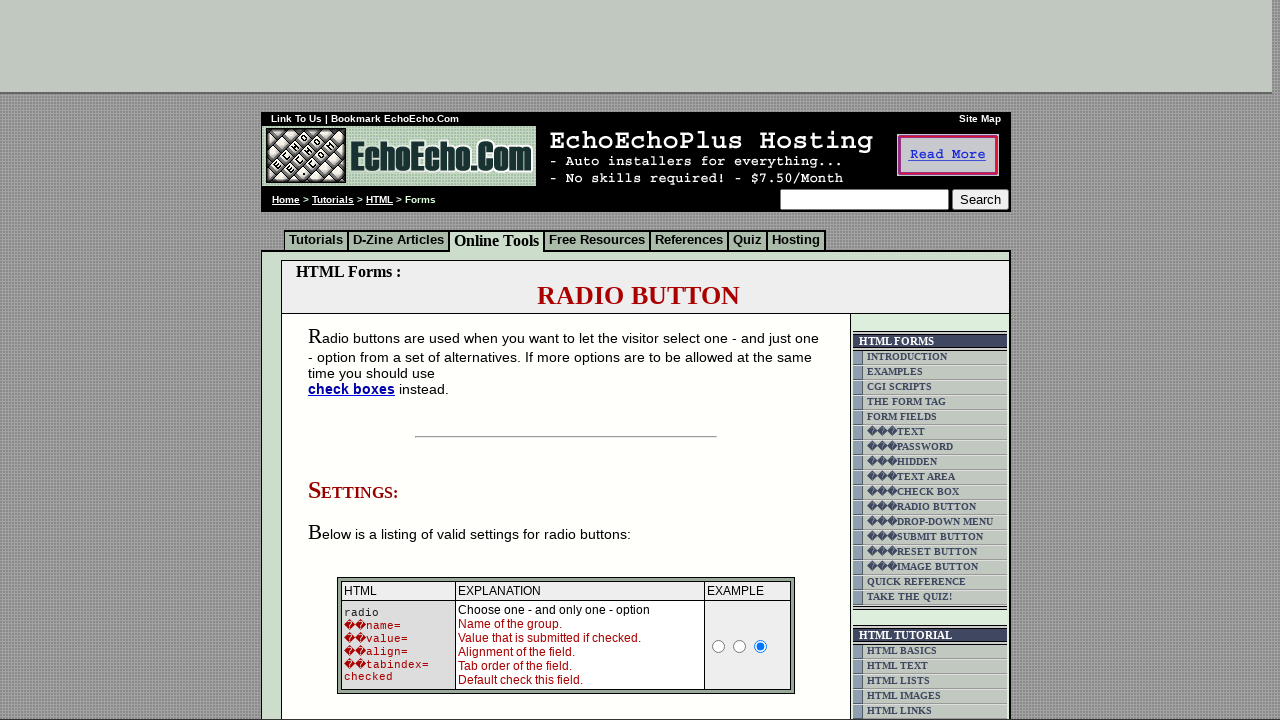

Located all radio buttons in group2
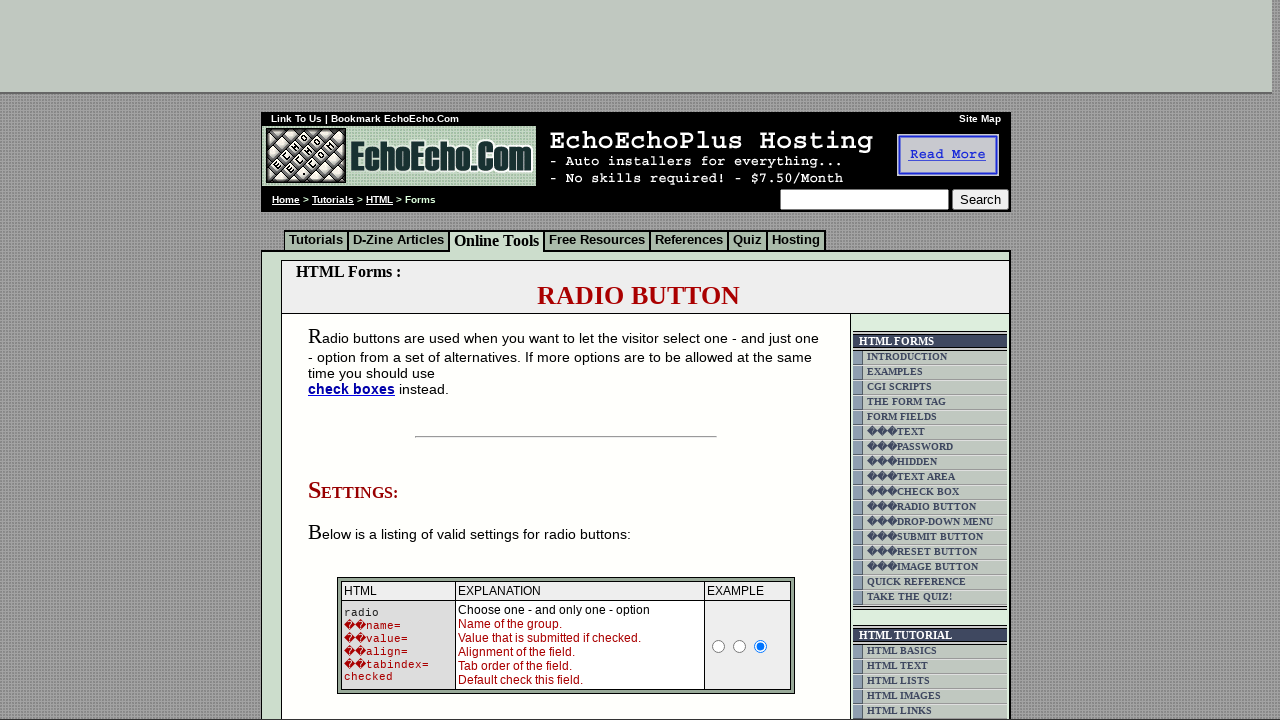

Found 3 radio buttons in group2
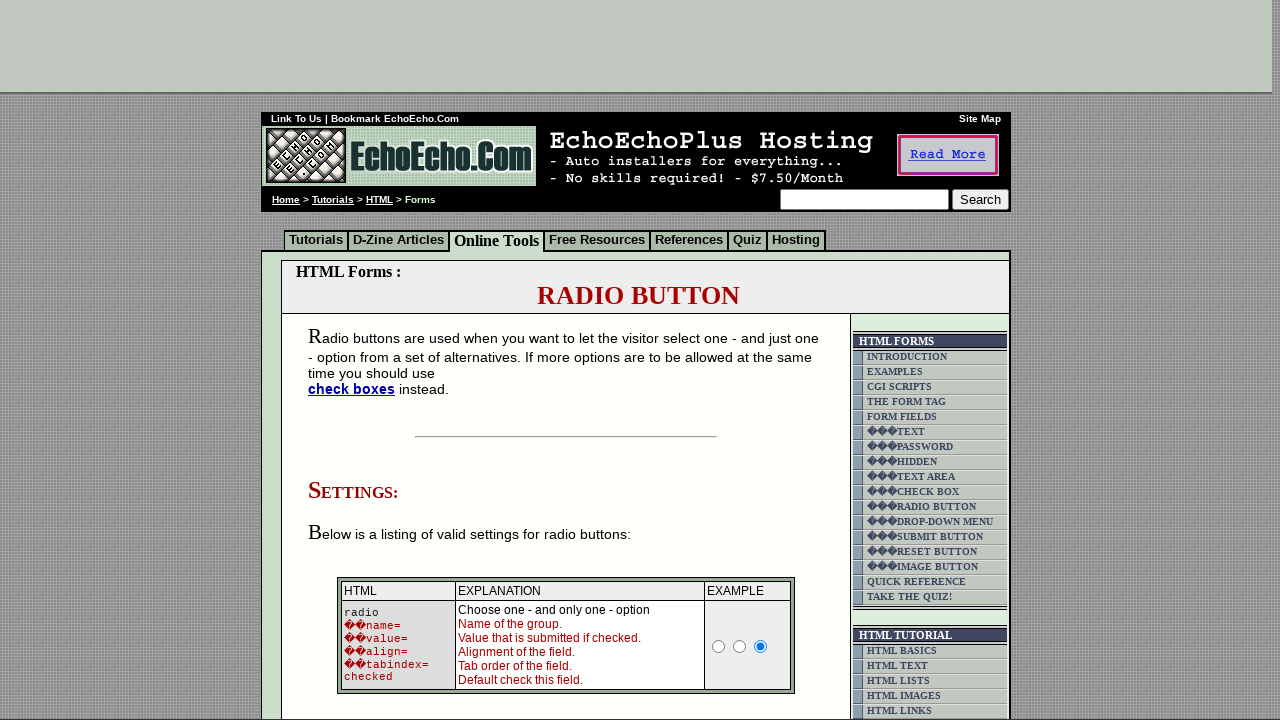

Selected radio button at index 0
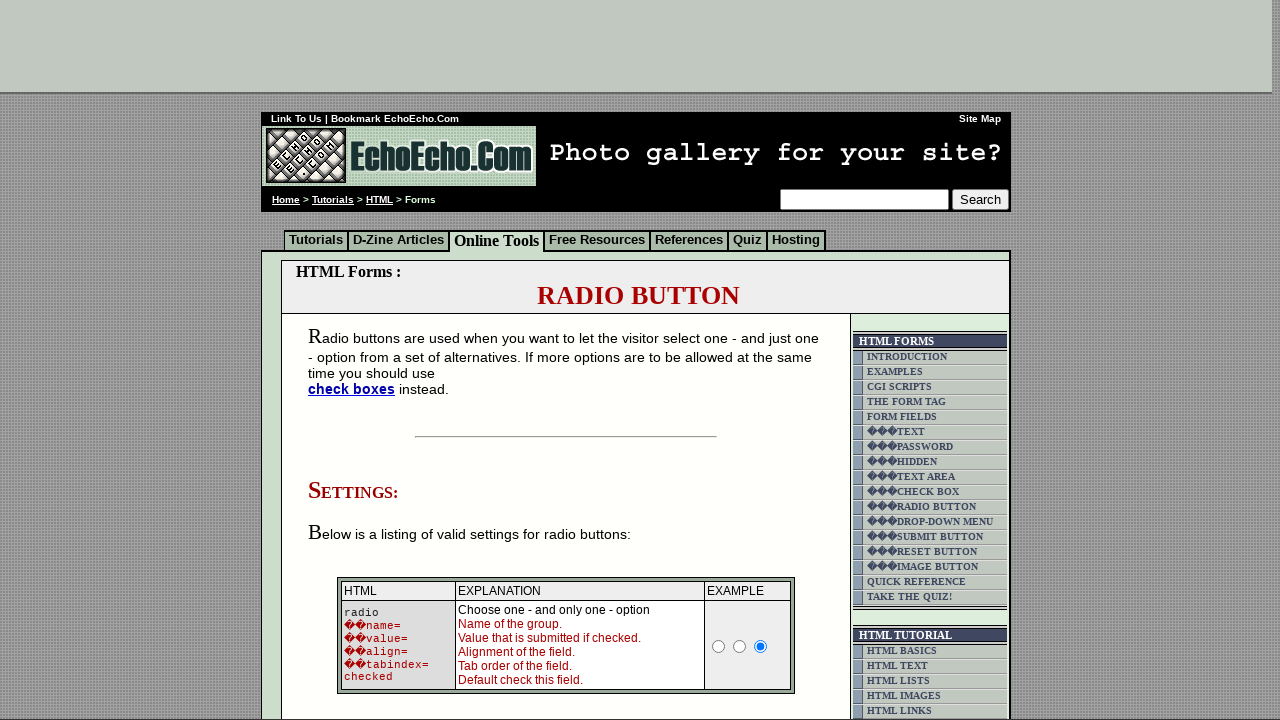

Clicked unselected radio button at index 0 at (356, 360) on input[name='group2'] >> nth=0
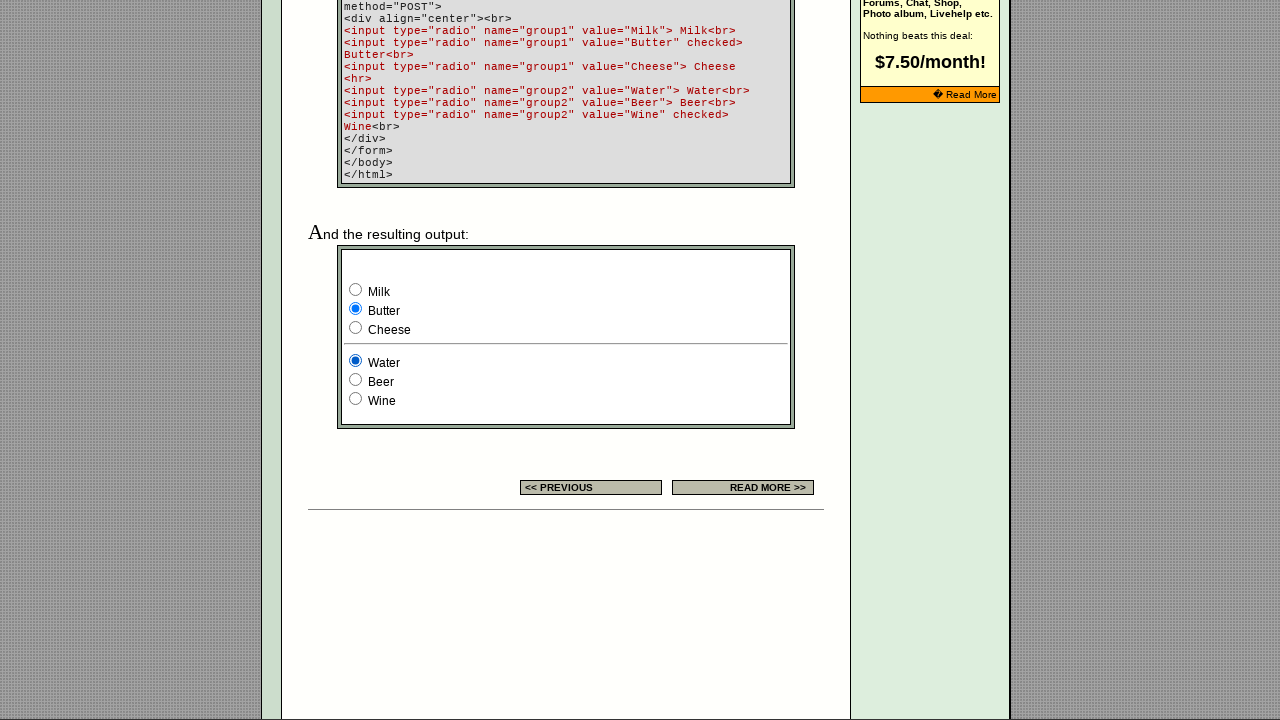

Selected radio button at index 1
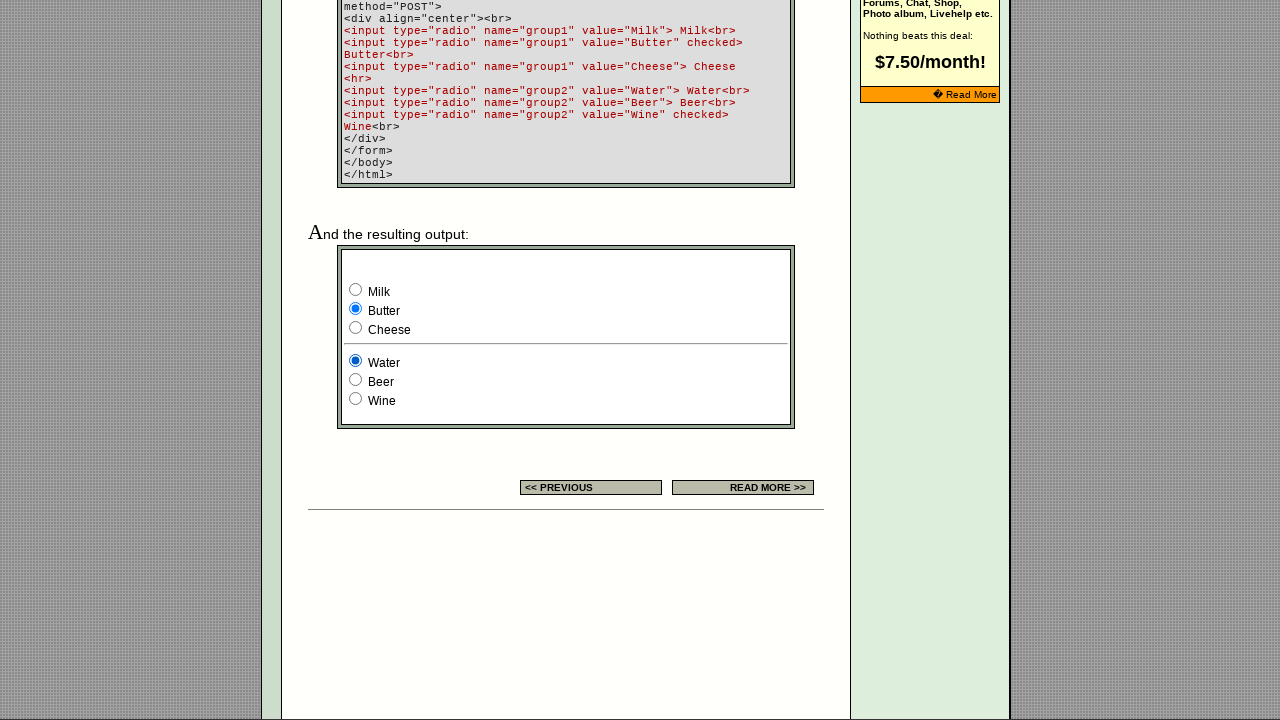

Clicked unselected radio button at index 1 at (356, 380) on input[name='group2'] >> nth=1
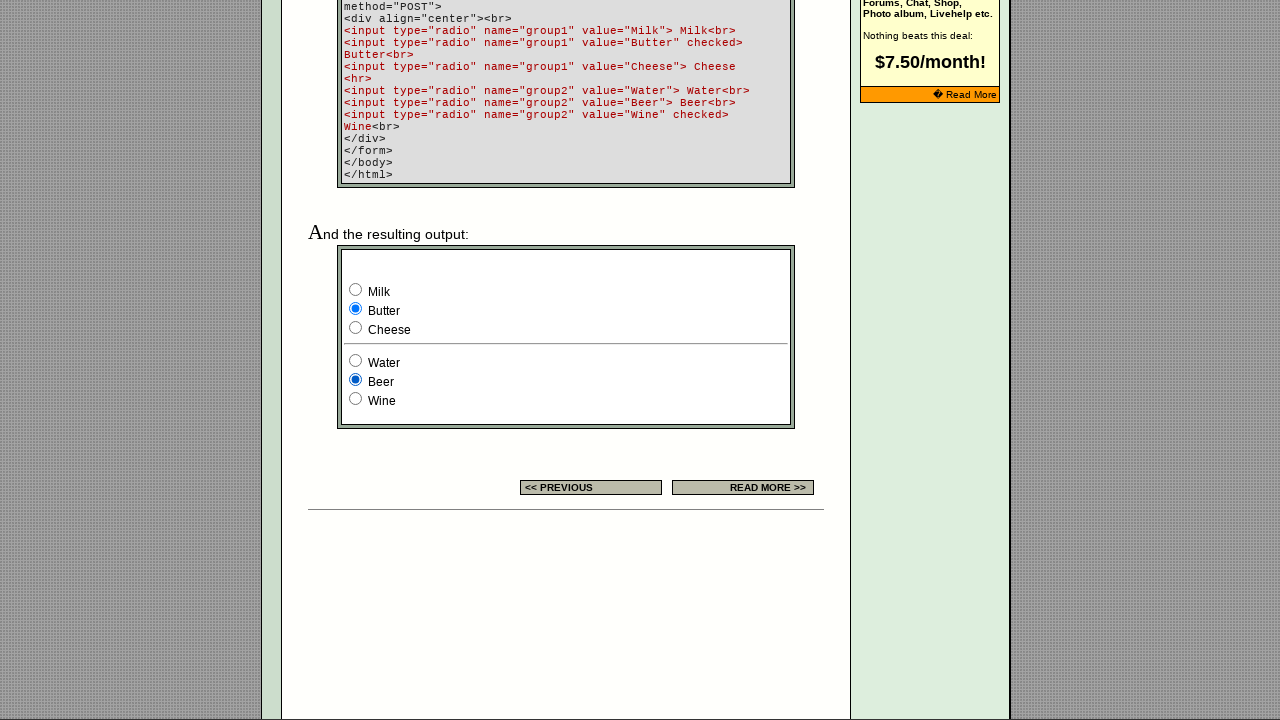

Selected radio button at index 2
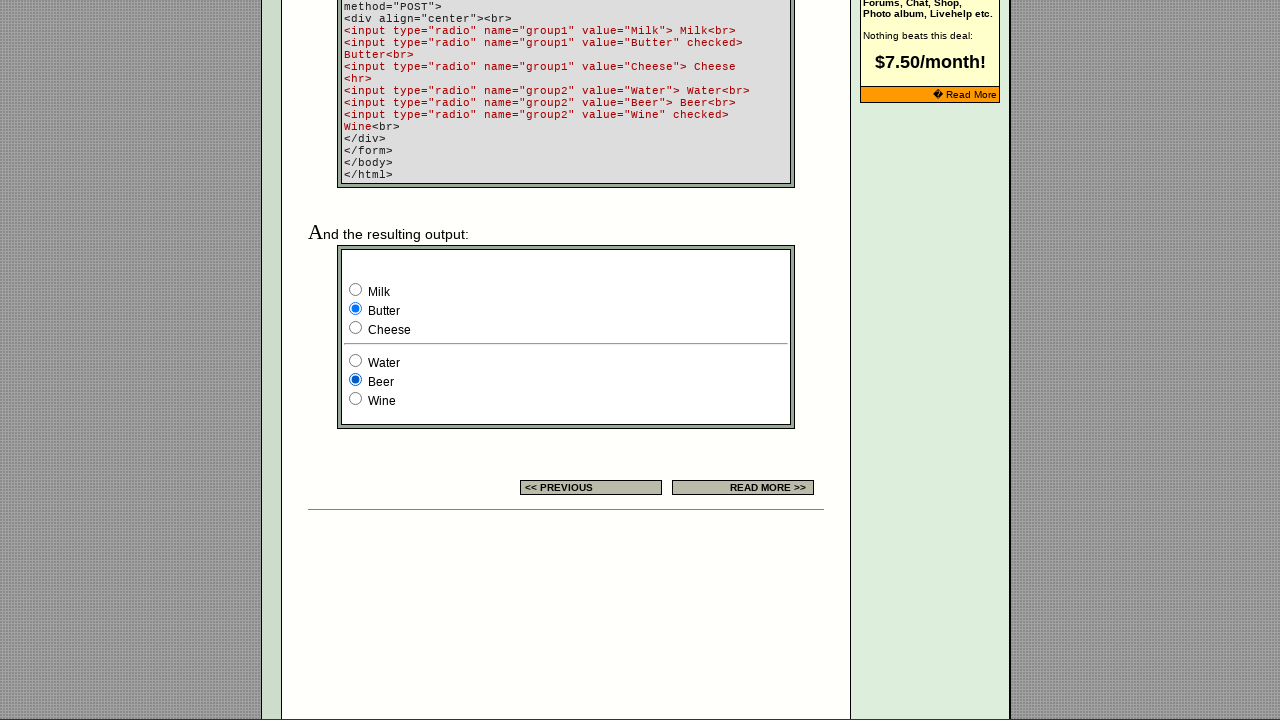

Clicked unselected radio button at index 2 at (356, 398) on input[name='group2'] >> nth=2
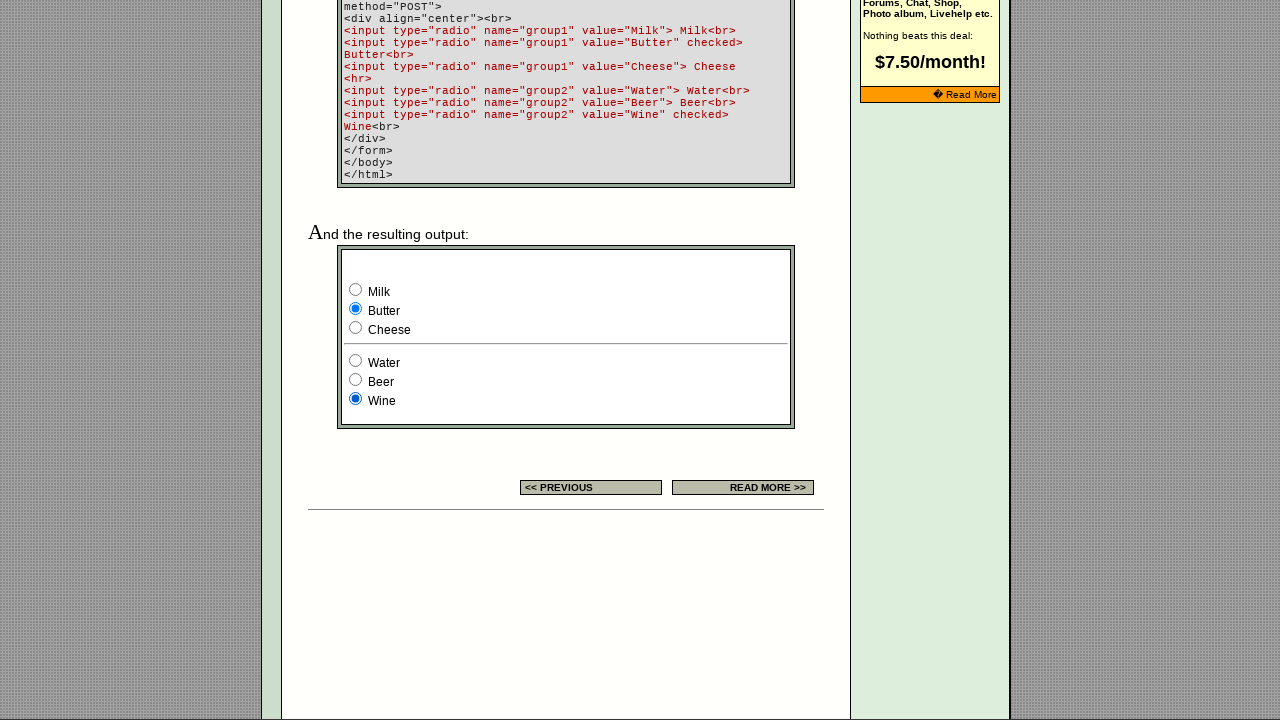

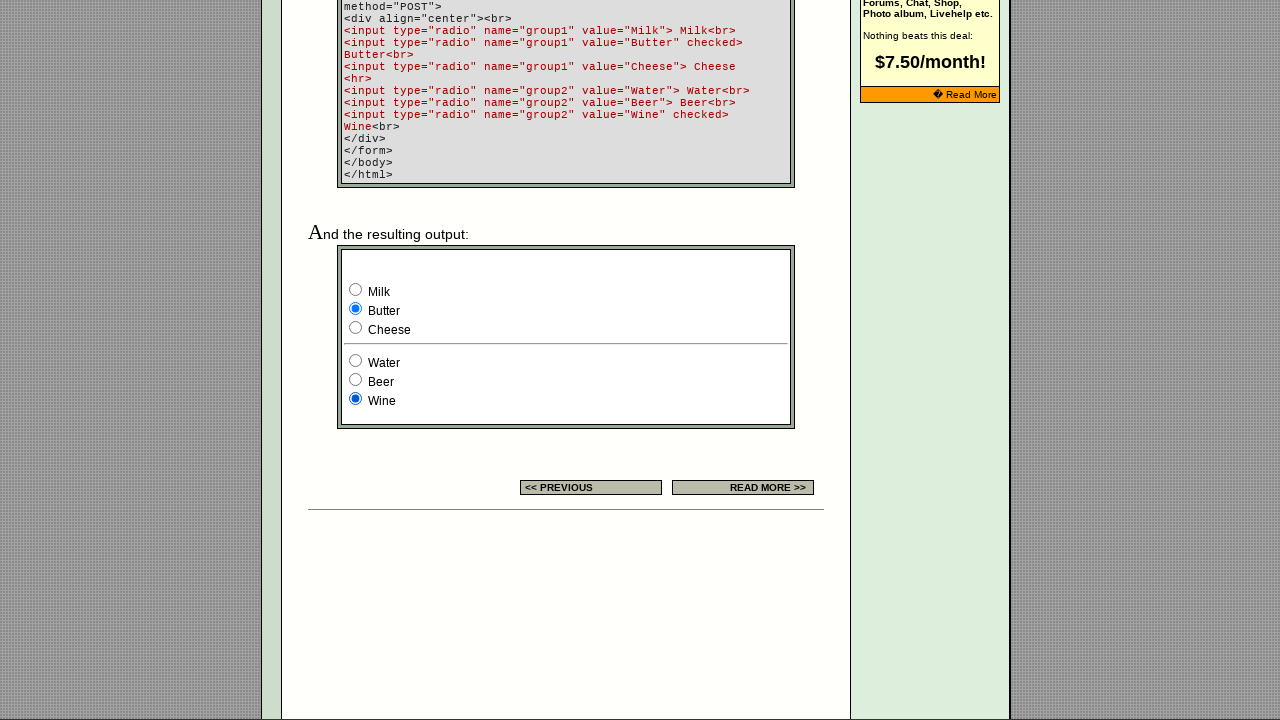